Demonstrates browser navigation methods by navigating to a URL, going back, forward, and refreshing the page

Starting URL: https://www.redbus.in/bus-tickets

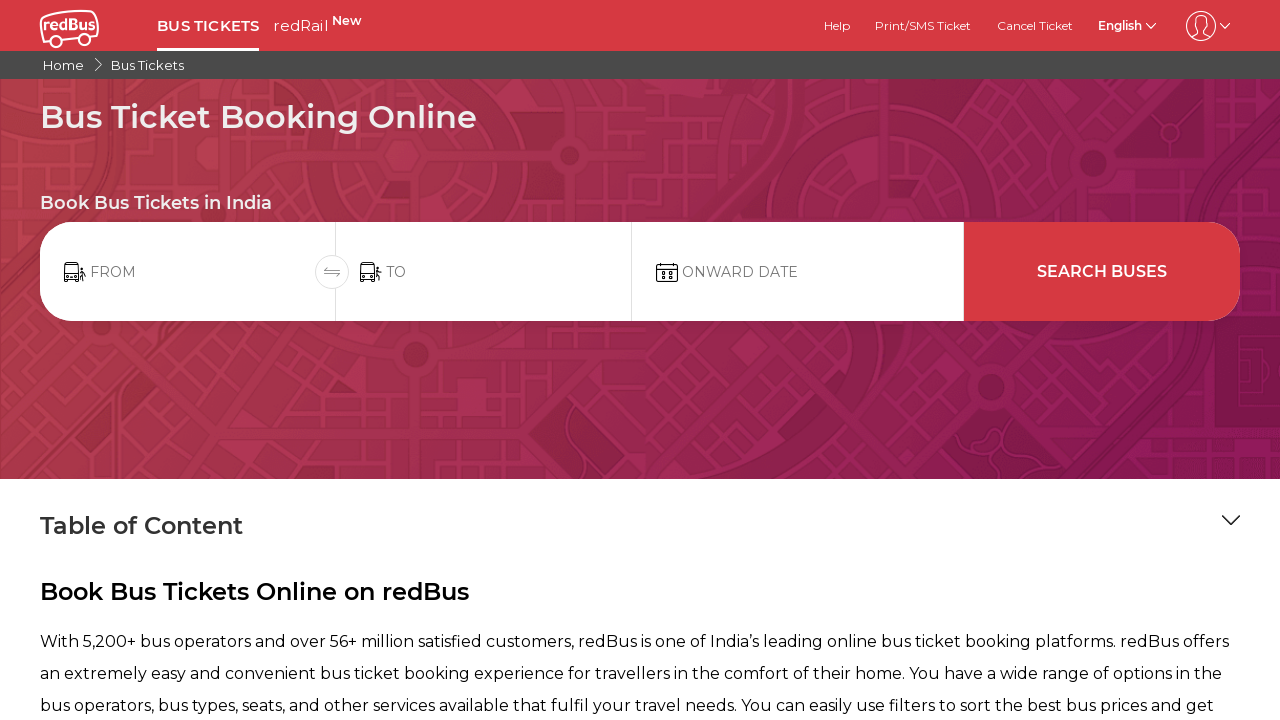

Navigated to RedBus bus tickets page
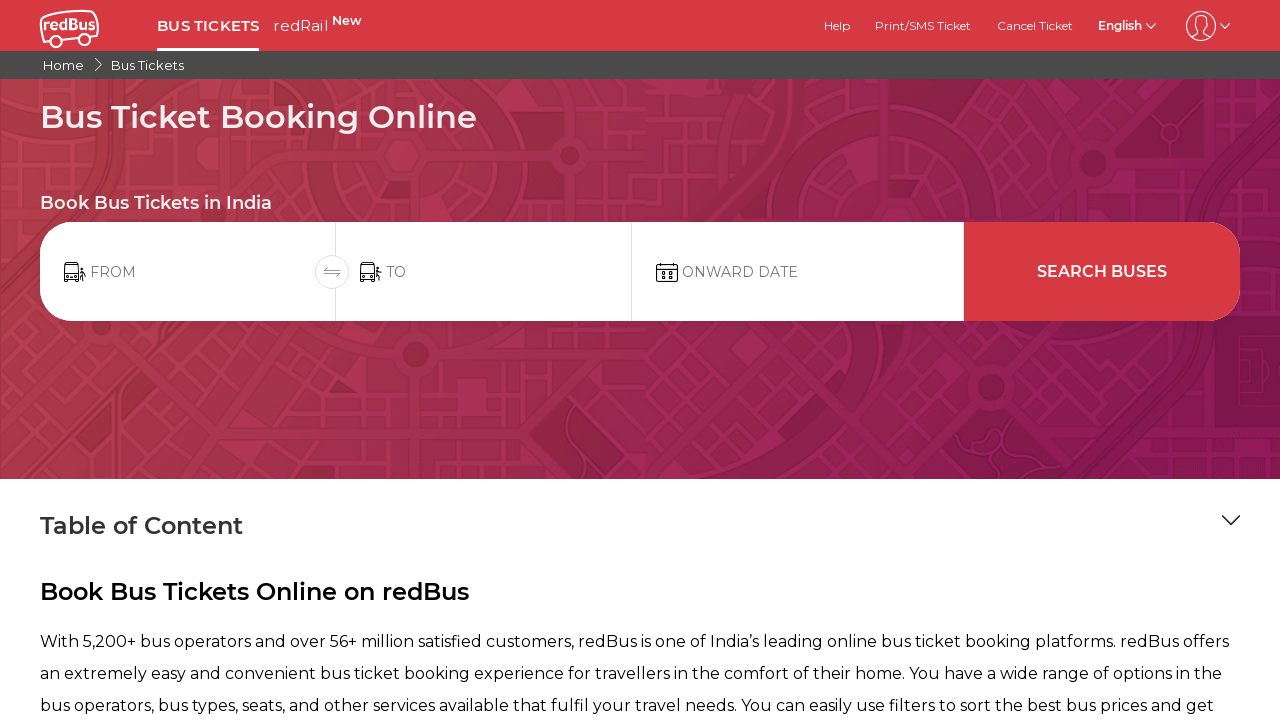

Navigated back in browser history
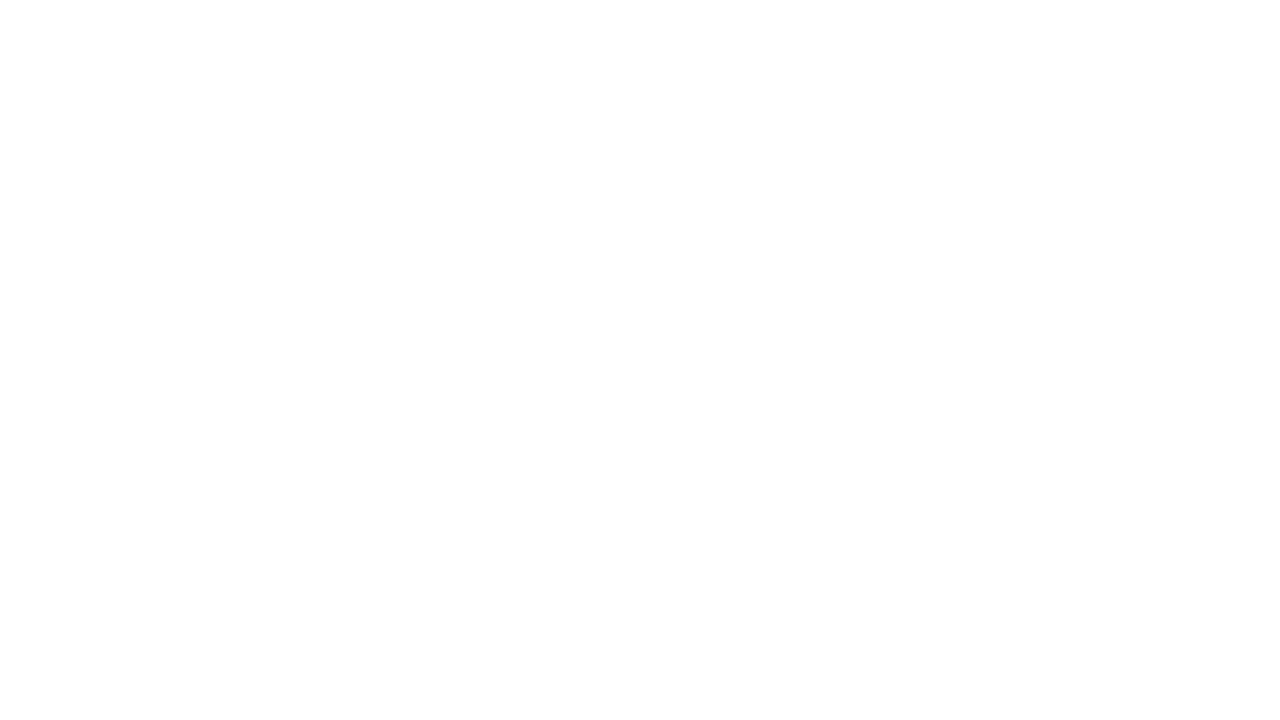

Navigated forward in browser history
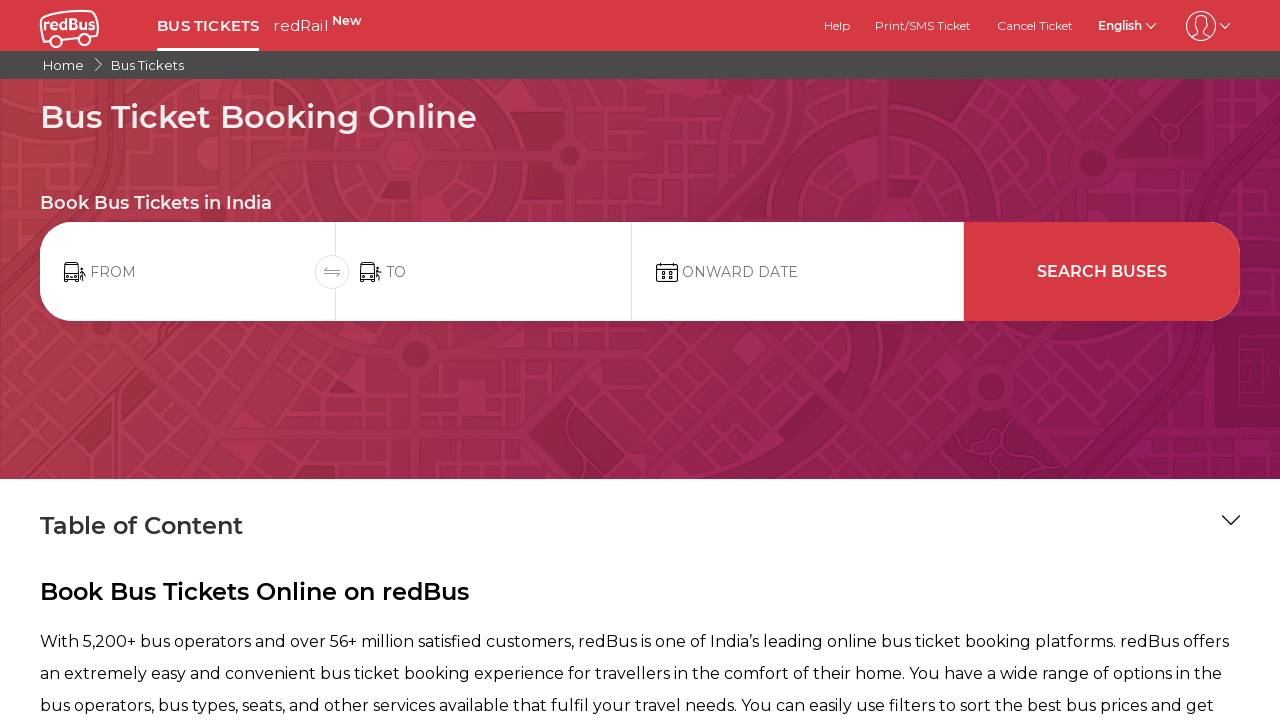

Refreshed the current page
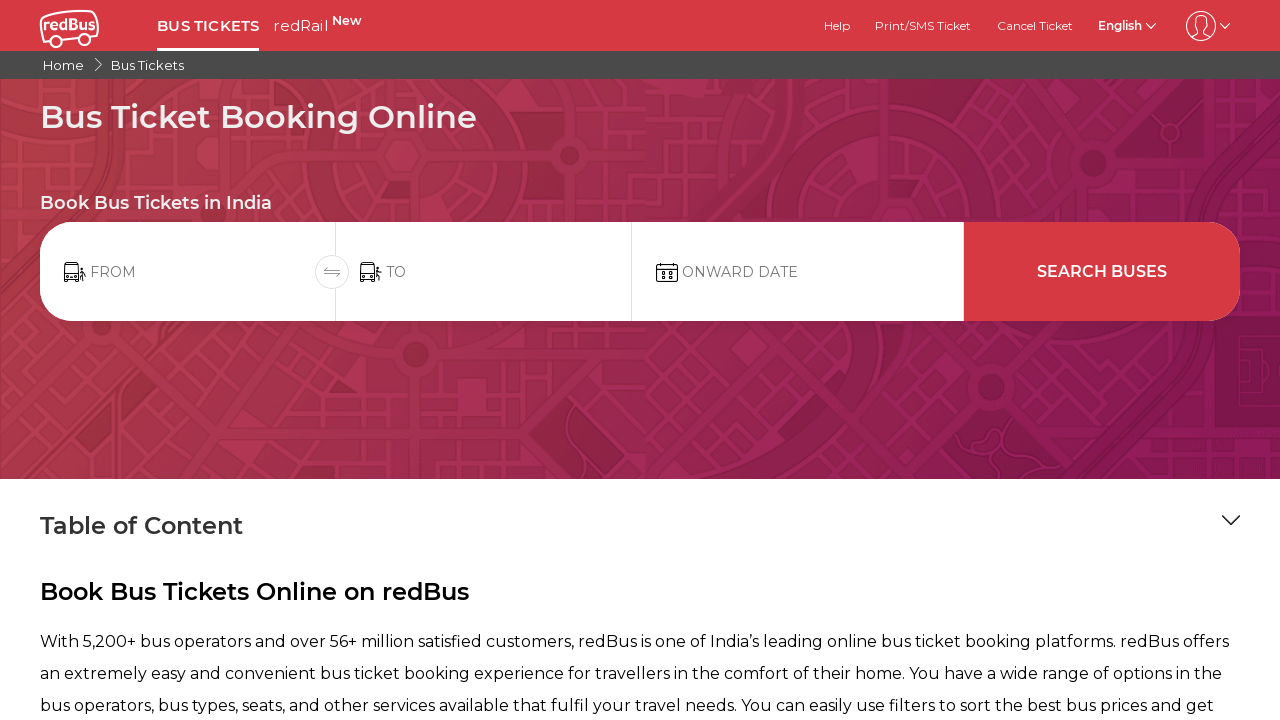

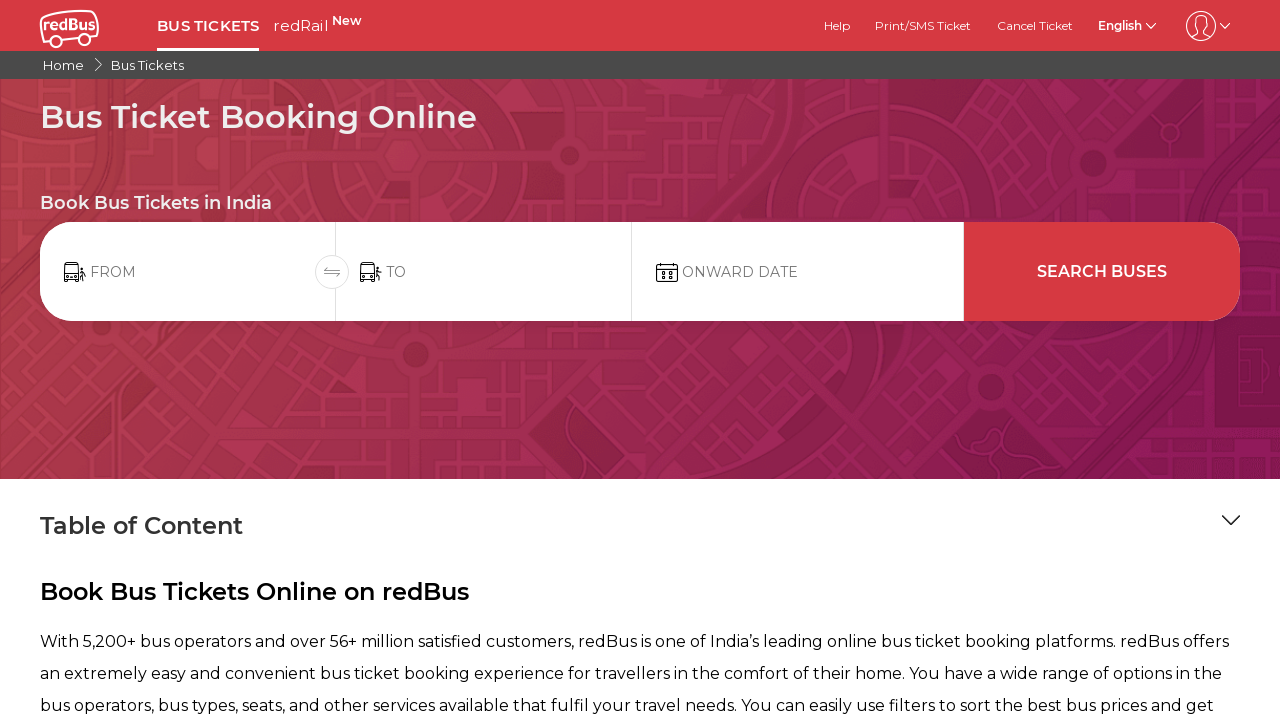